Tests browser forward navigation by clicking a link, going back, then going forward and verifying the URL changes correctly.

Starting URL: https://kristinek.github.io/site/examples/po

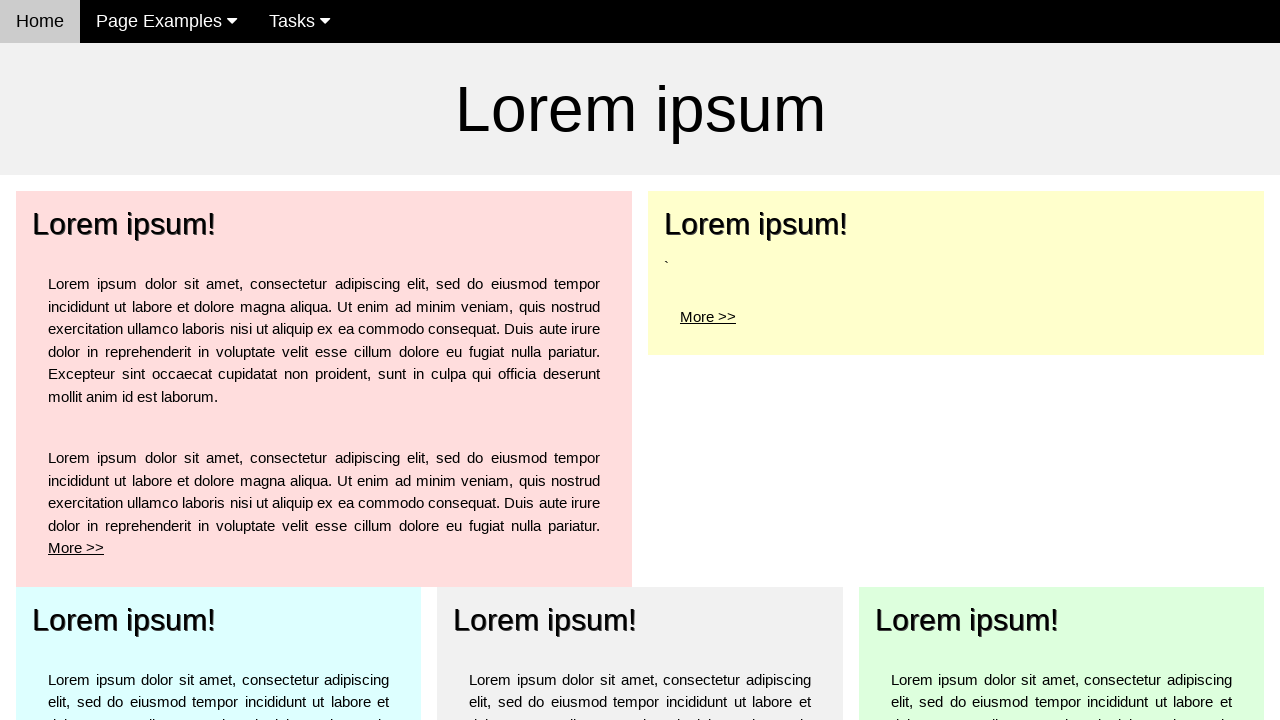

Clicked 'More >' link for top left element at (124, 224) on a[href='po1']
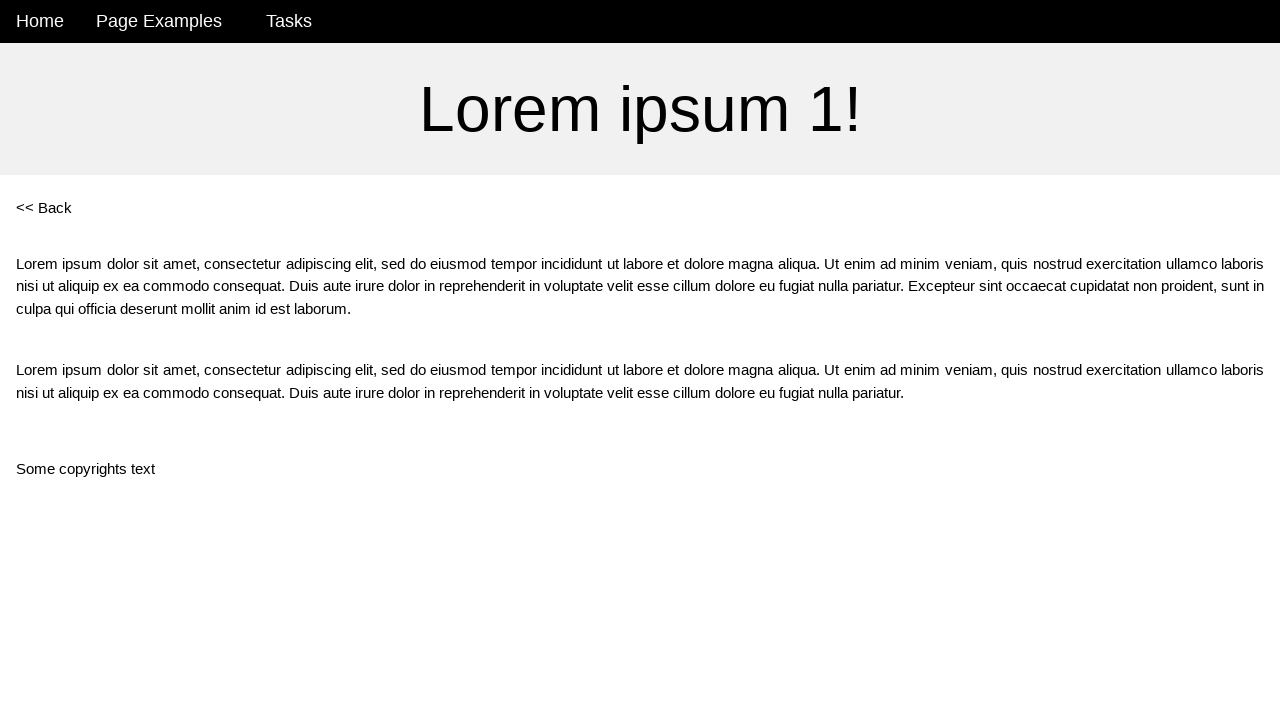

Navigation to po1 page completed
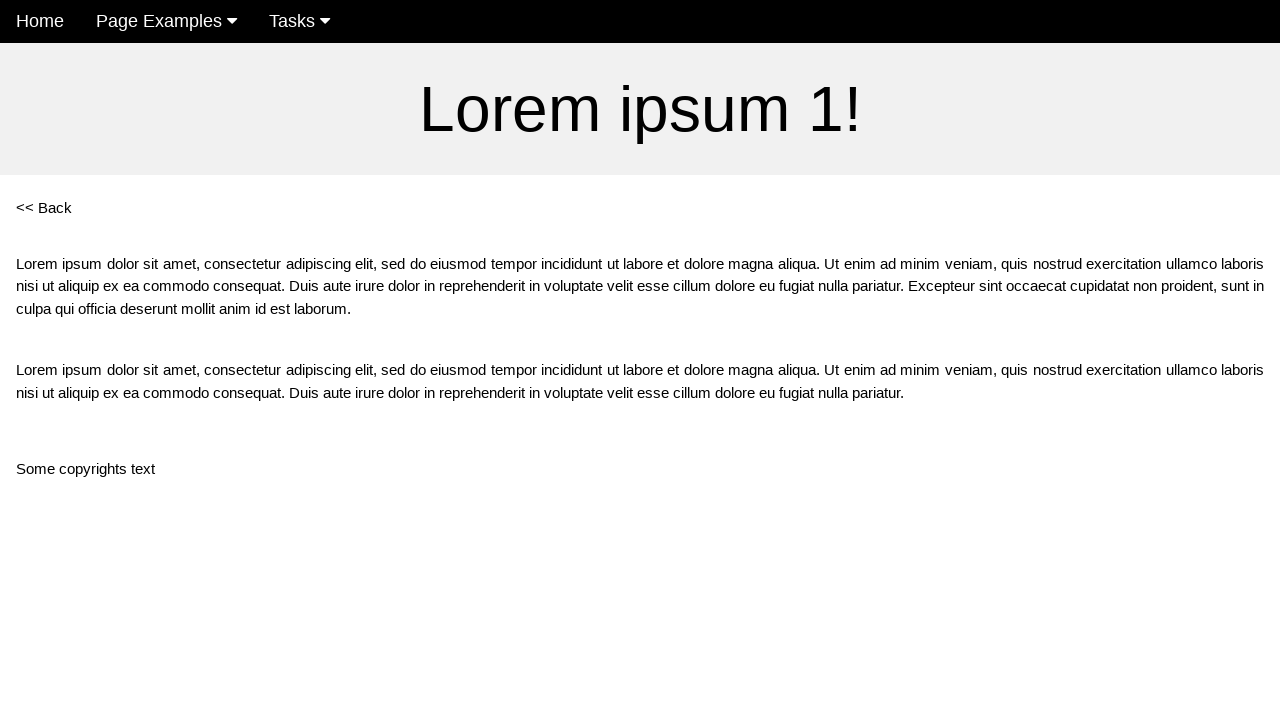

Navigated back to original page
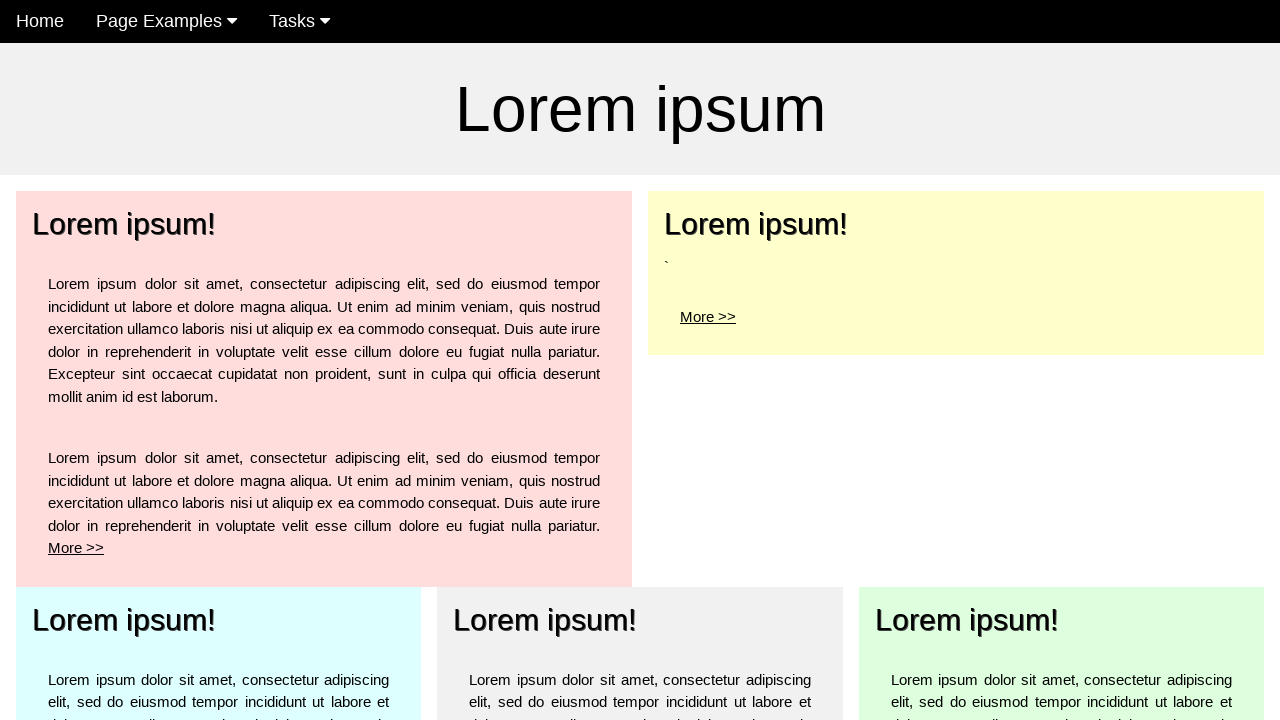

Back navigation to original po page completed
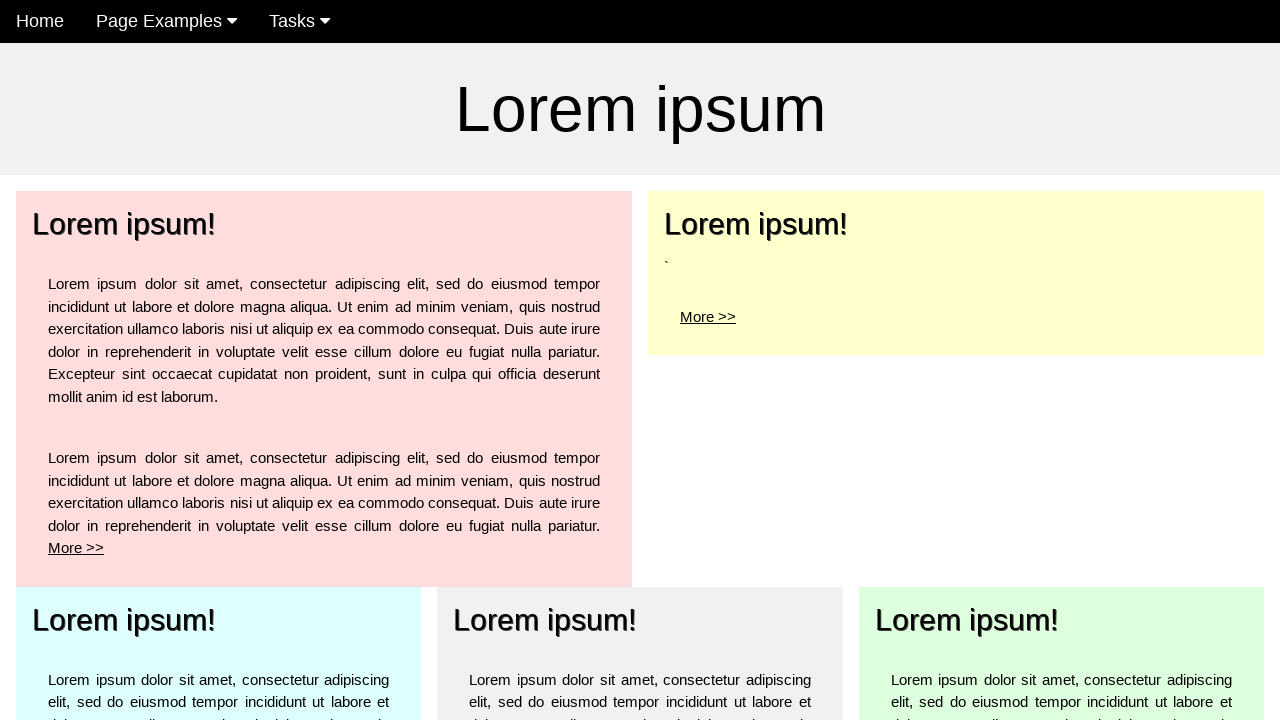

Navigated forward using browser forward button
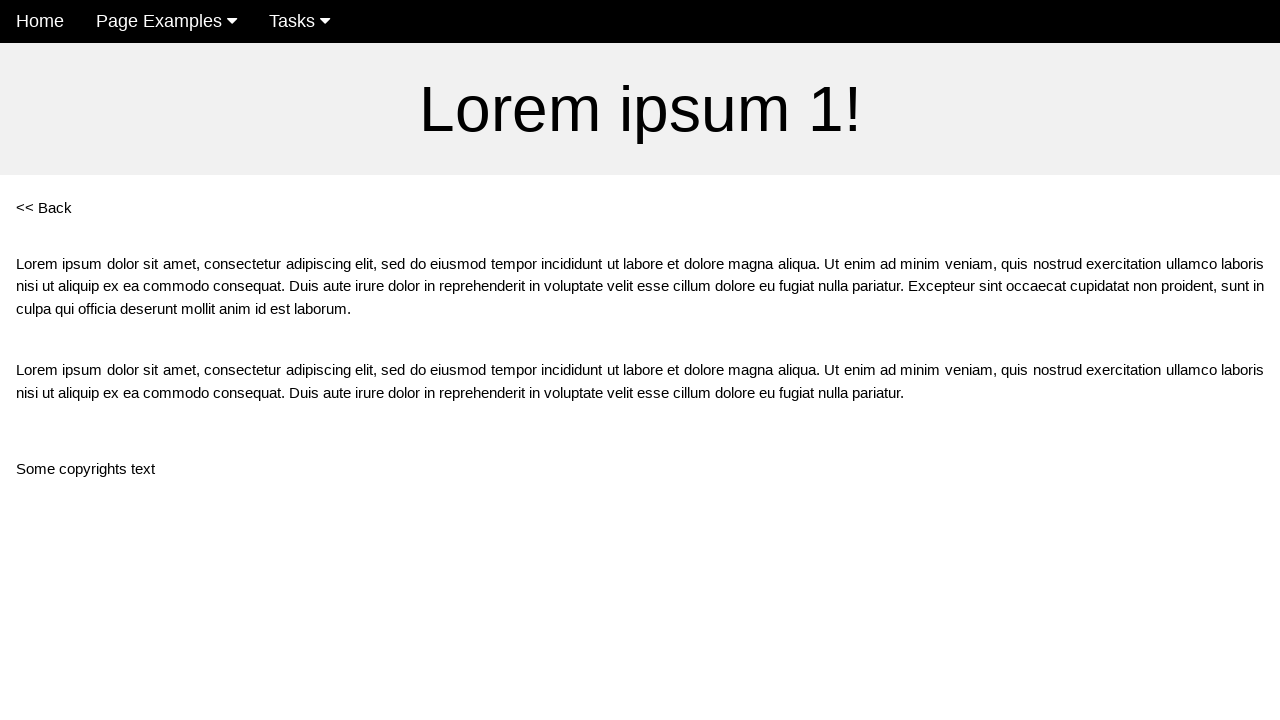

Forward navigation to po1 page completed, URL verified correctly
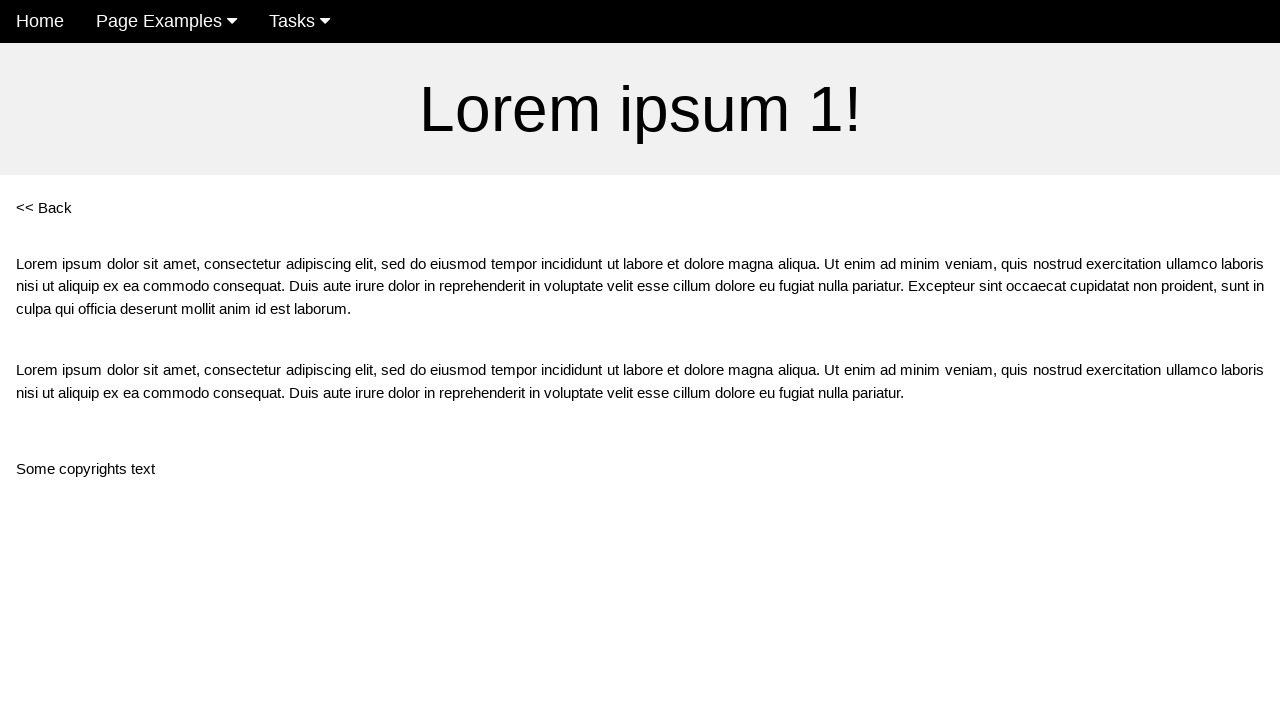

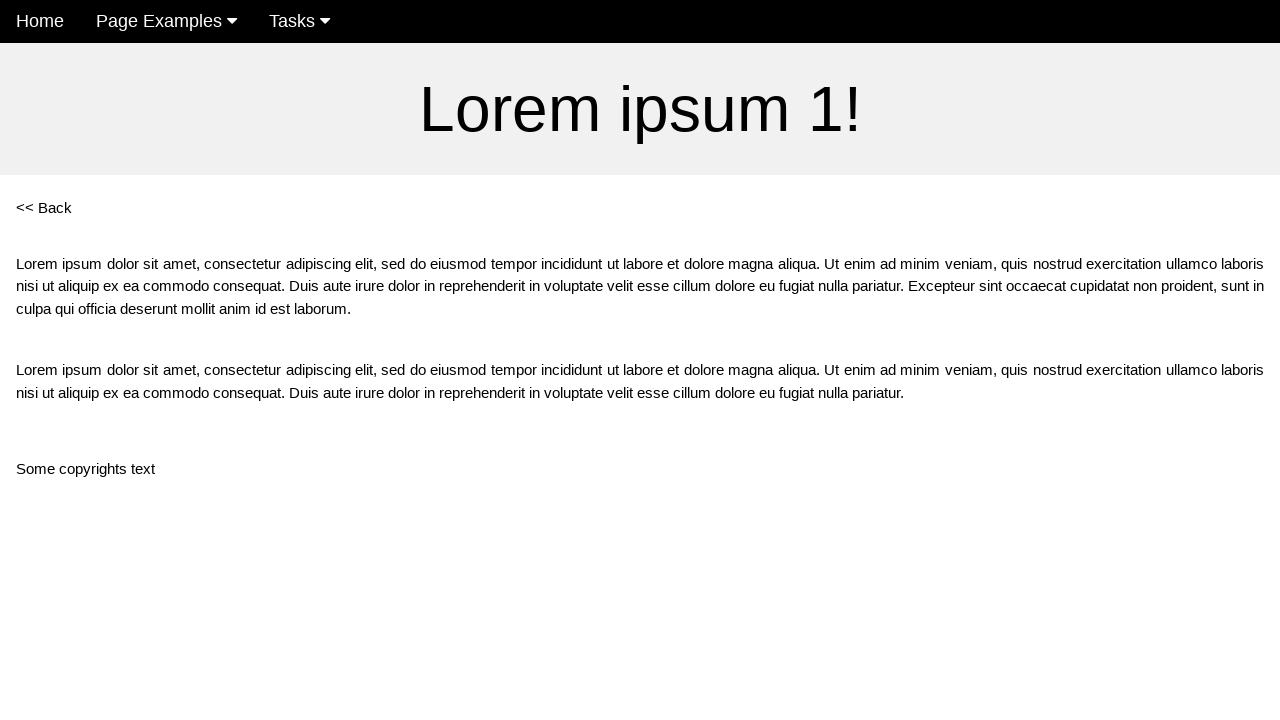